Tests the Practice Form on DemoQA by navigating to the Forms section and filling out student registration fields including first name, last name, and verifying email field presence.

Starting URL: https://demoqa.com/

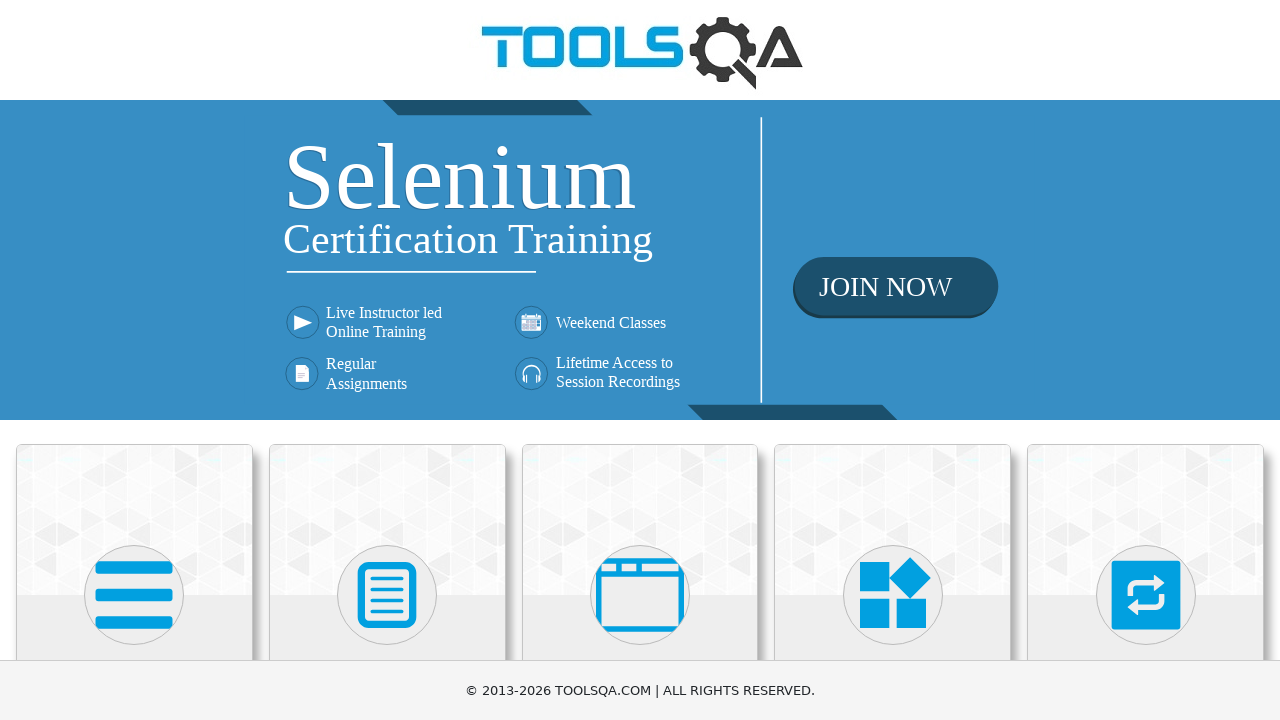

Verified we're on the DemoQA homepage
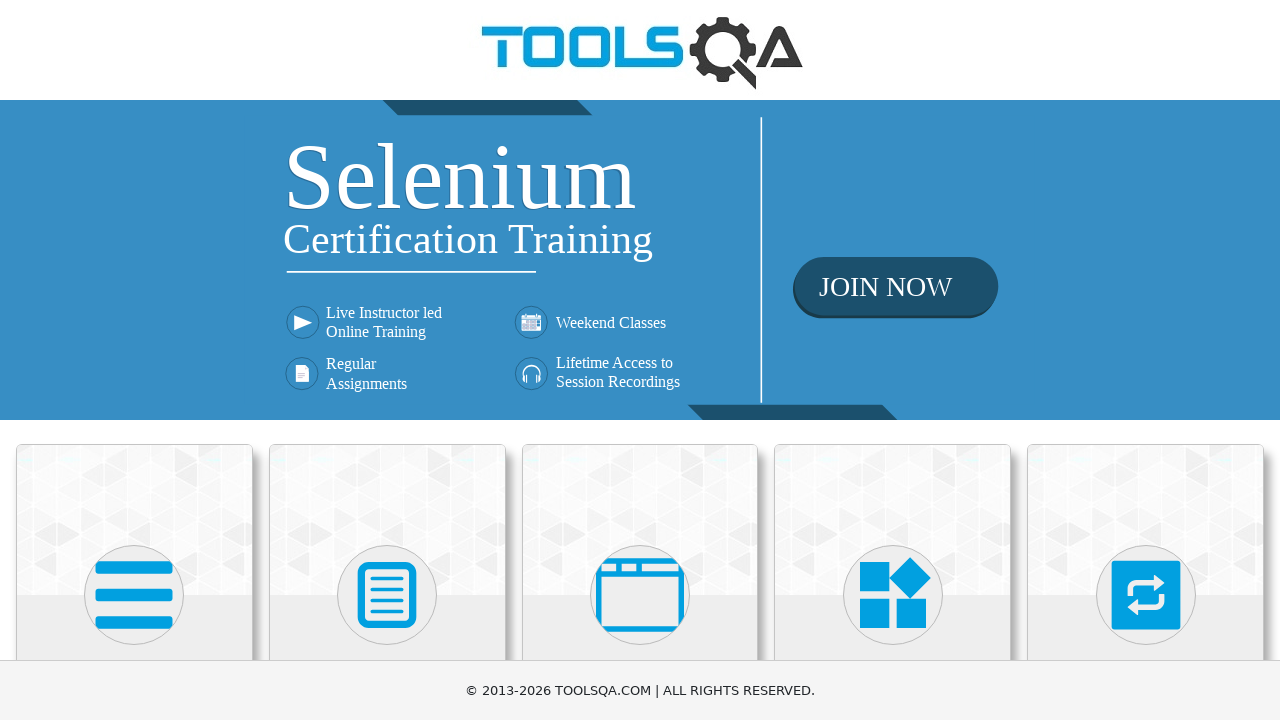

Clicked on Forms menu item at (387, 360) on text=Forms
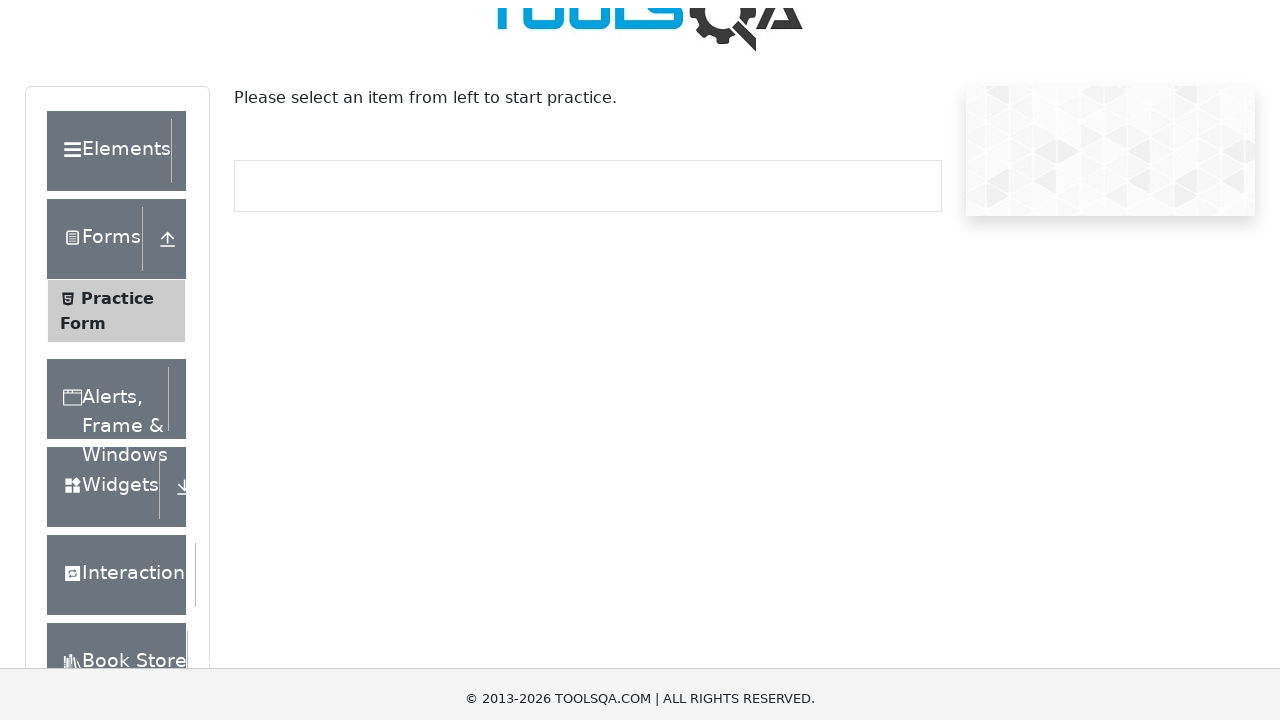

Practice Form menu item became visible
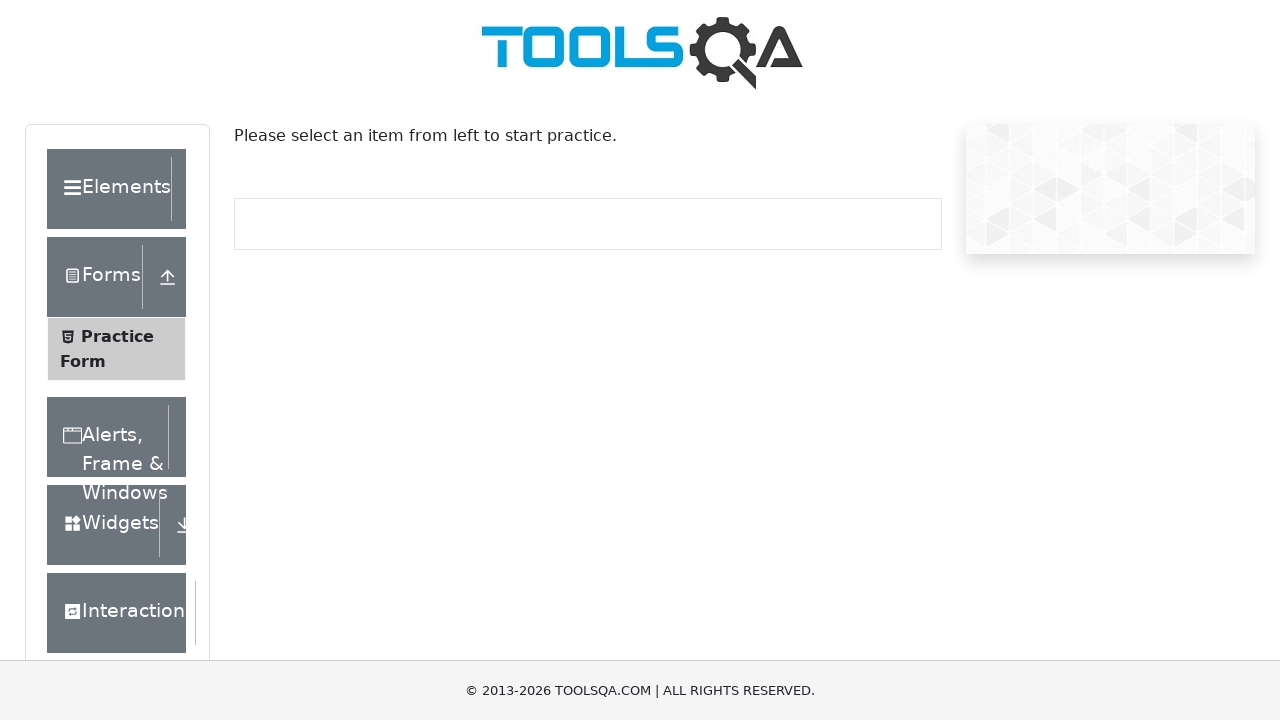

Clicked on Practice Form menu item at (117, 336) on text=Practice Form
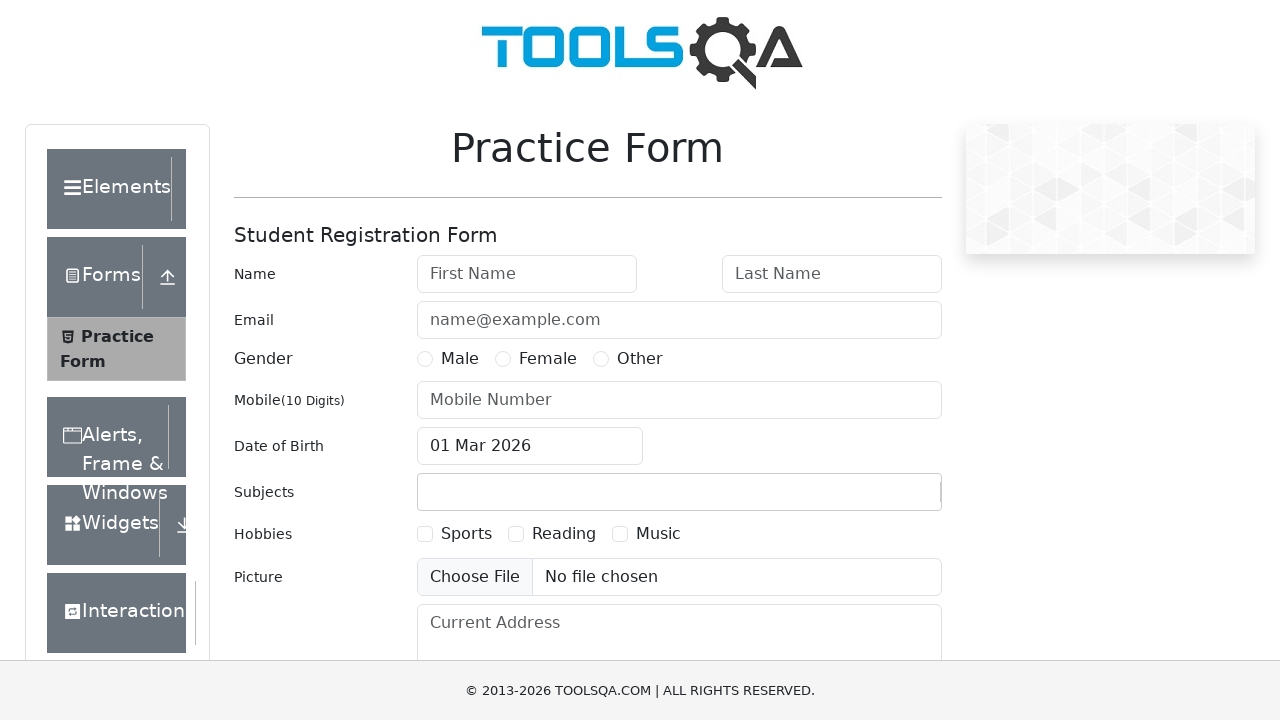

Student Registration Form loaded
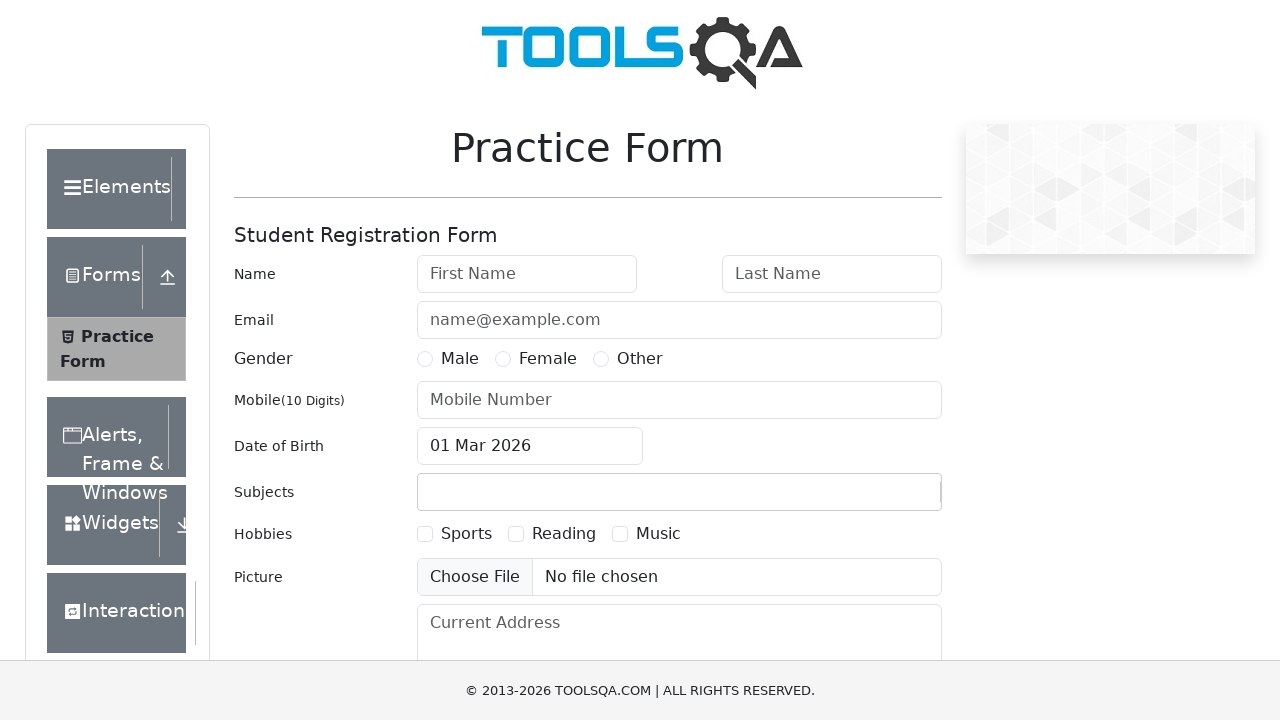

Filled First Name field with 'Topgun' on #firstName
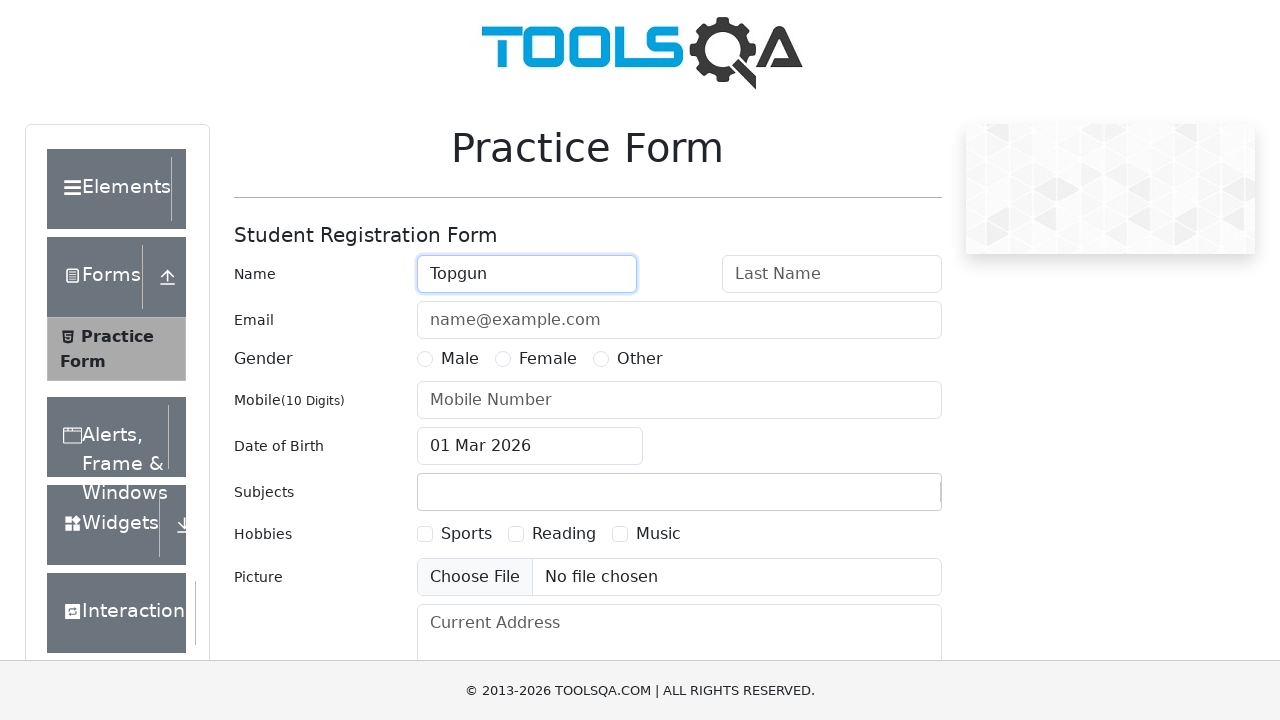

Filled Last Name field with 'Maverick' on #lastName
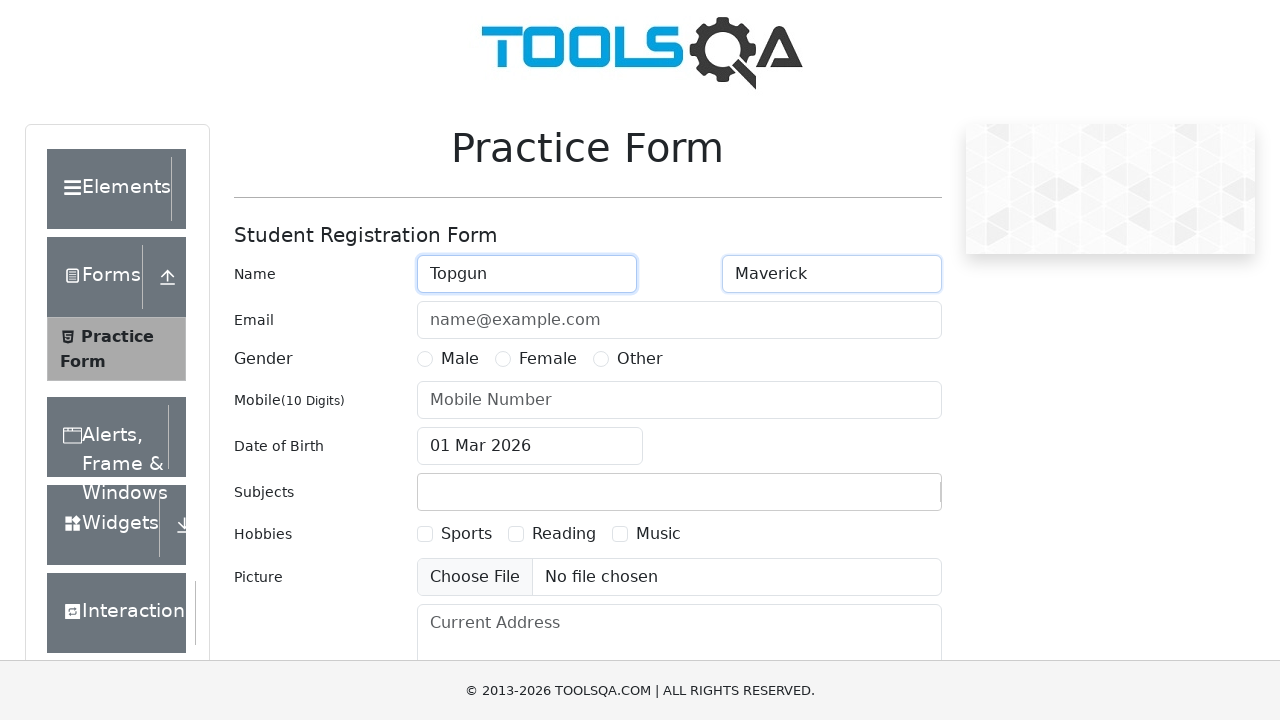

Verified email field is present
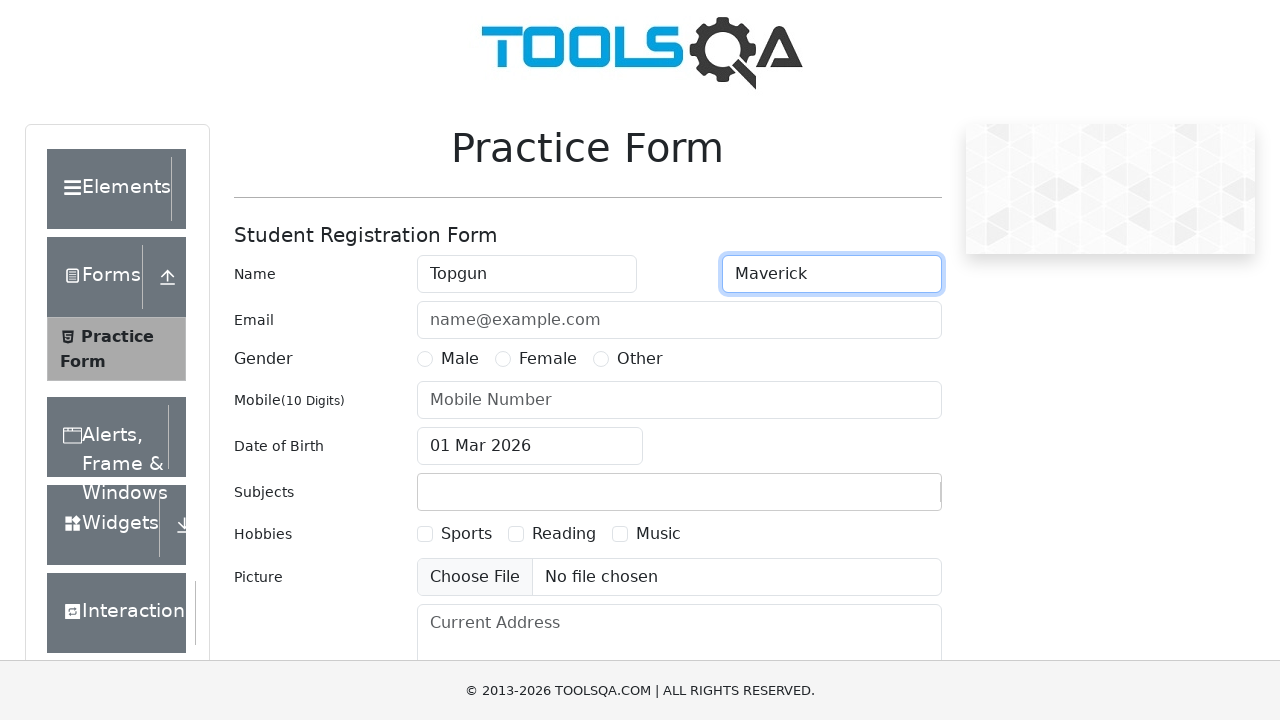

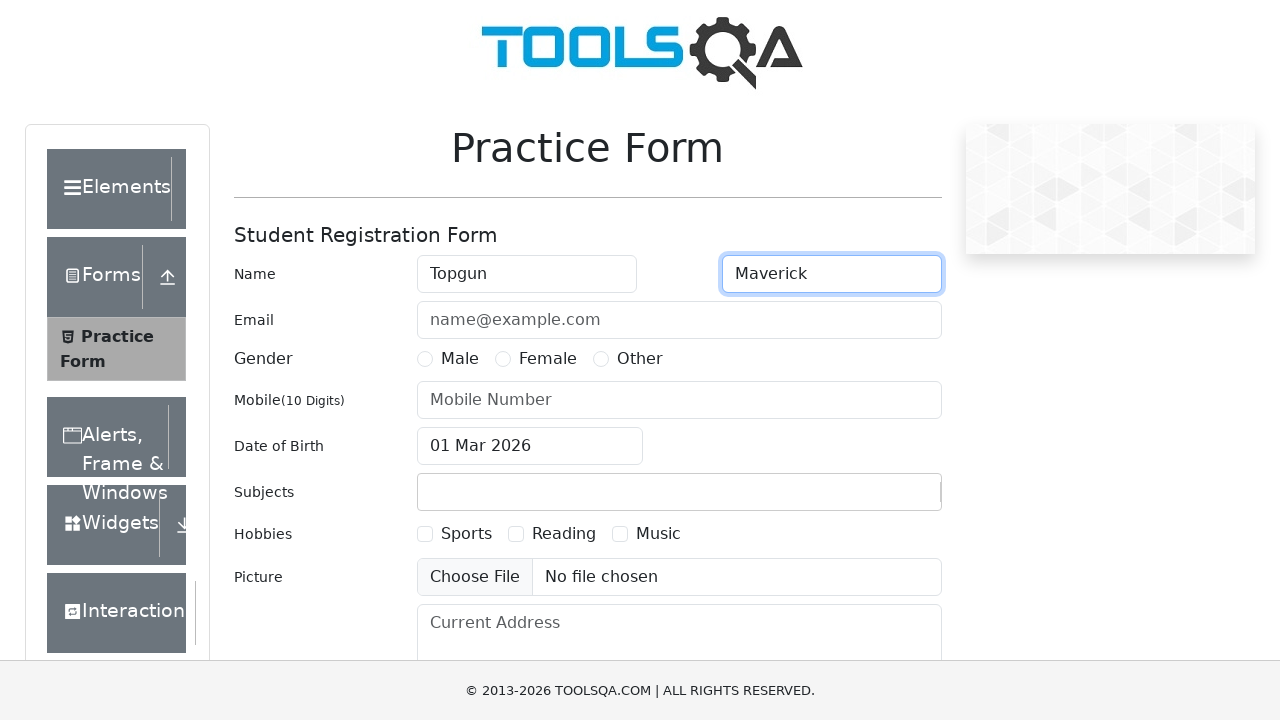